Tests multi-select functionality on a selectable list by clicking a tab to navigate to the ordered list view, then using Ctrl+Click to select multiple non-consecutive list items (1st, 3rd, and 5th items).

Starting URL: http://demo.automationtesting.in/Selectable.html

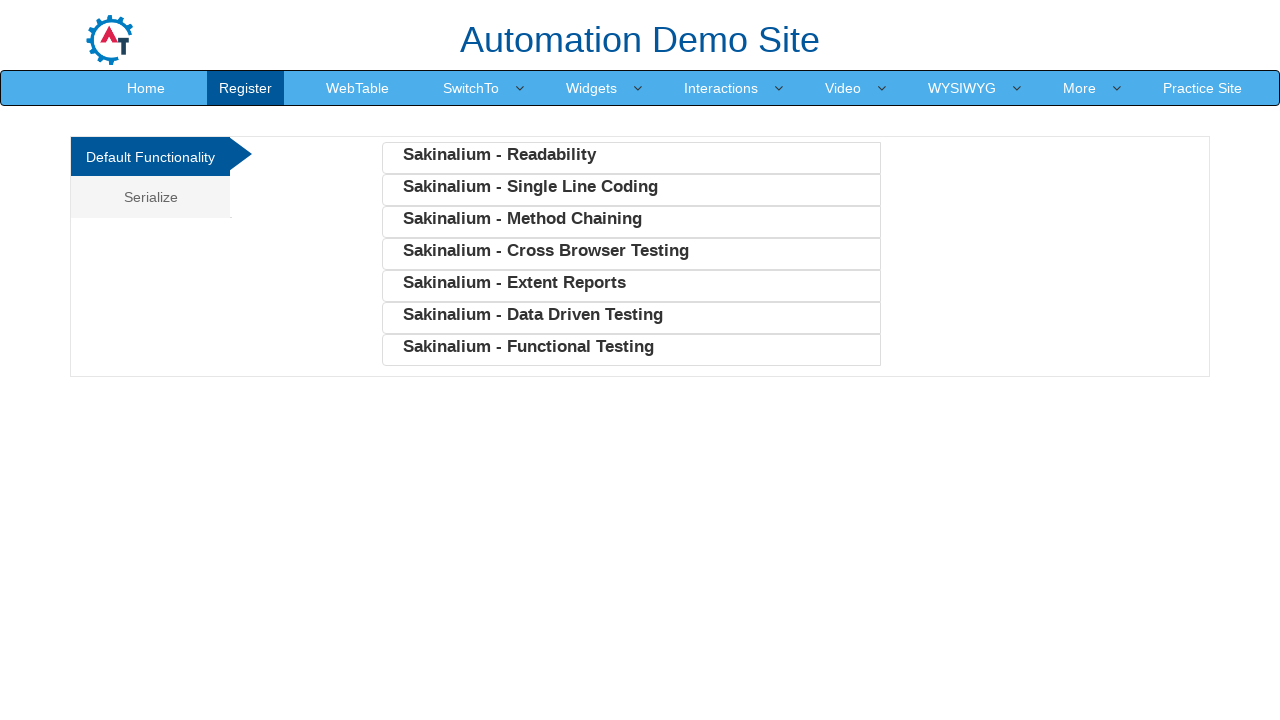

Clicked second tab to navigate to ordered list view at (150, 197) on xpath=/html/body/div[1]/div/div/div/div[1]/ul/li[2]/a
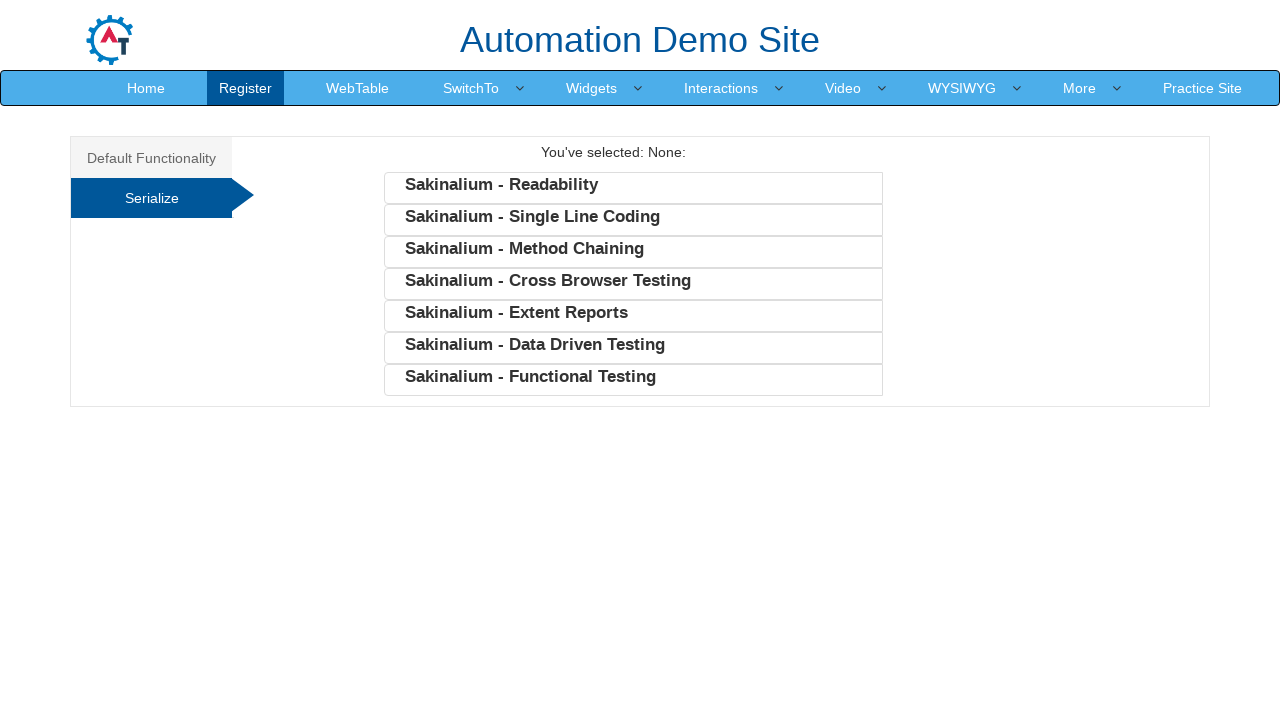

Ordered list items loaded and visible
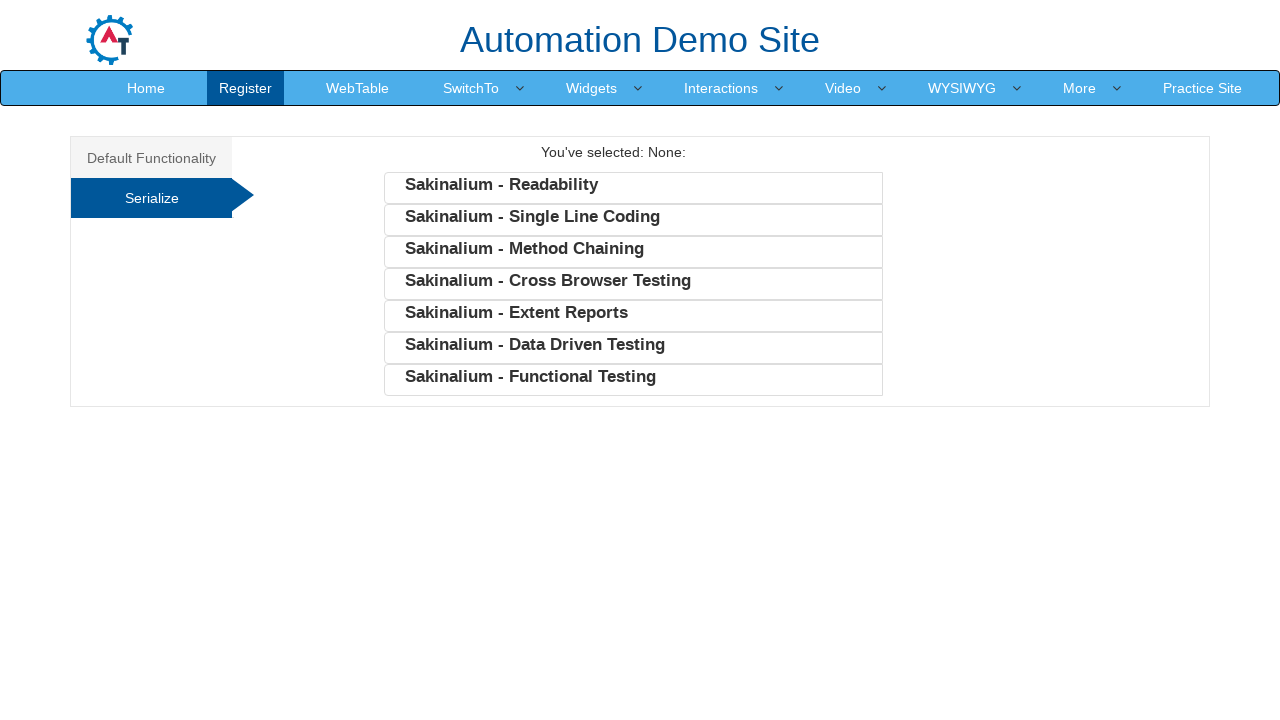

Retrieved all list items from ordered list
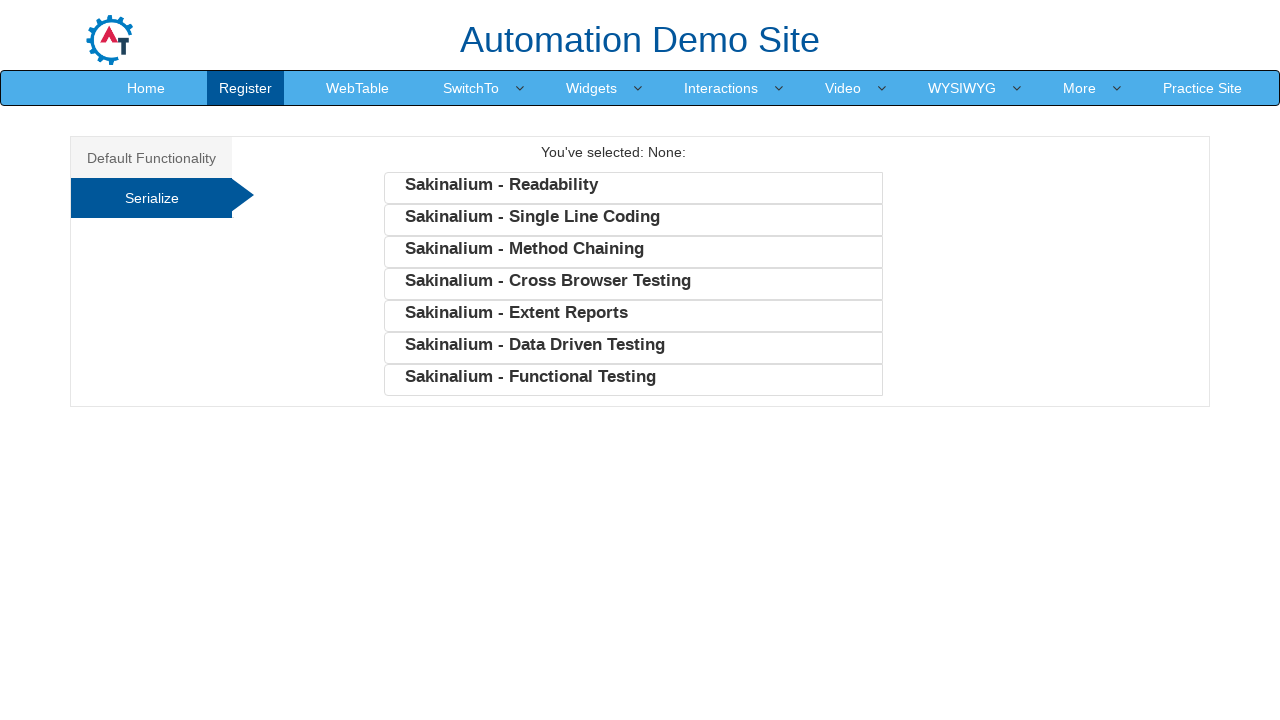

Pressed Control key to start multi-select mode
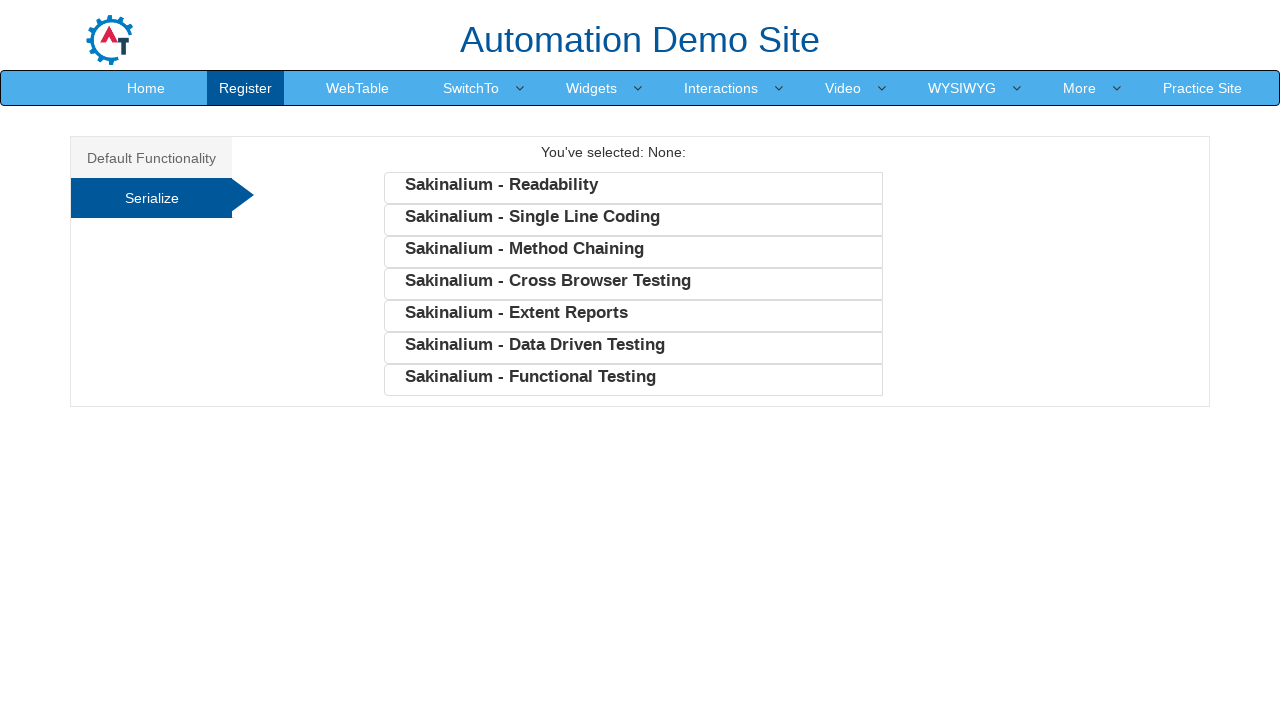

Ctrl+Clicked first list item to select it at (633, 188) on #Serialize > ul > li >> nth=0
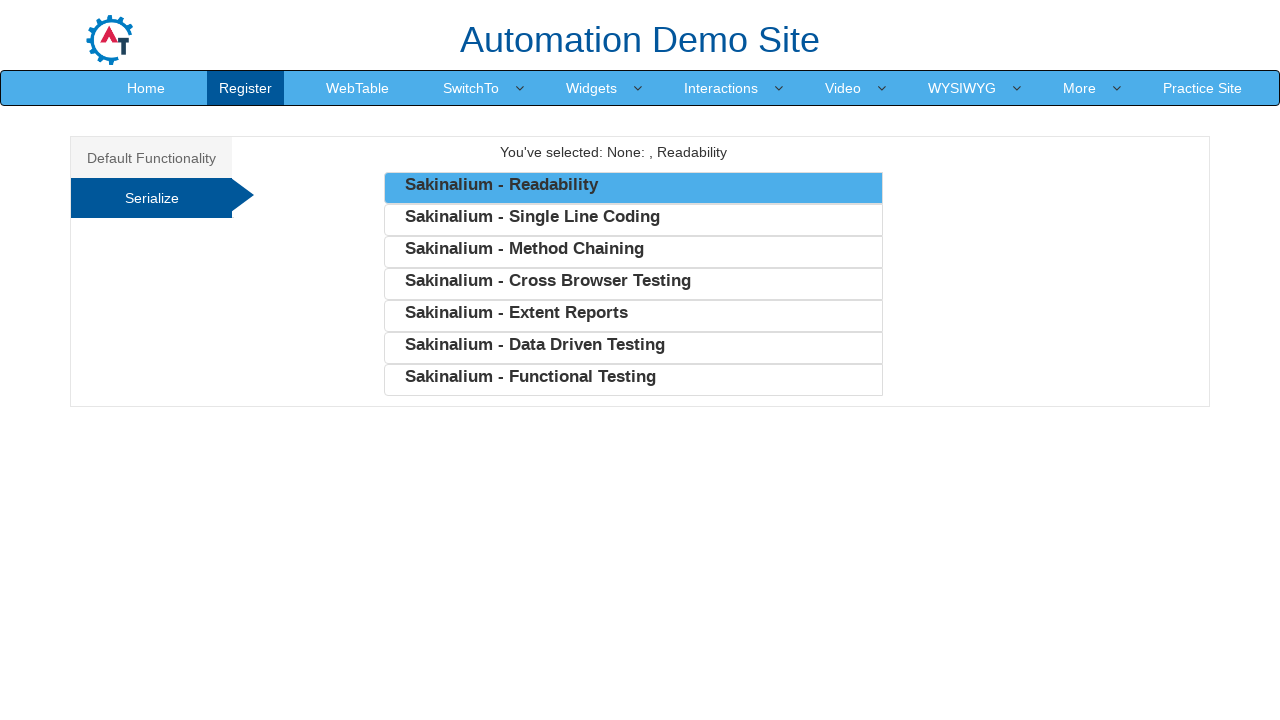

Ctrl+Clicked third list item to select it at (633, 252) on #Serialize > ul > li >> nth=2
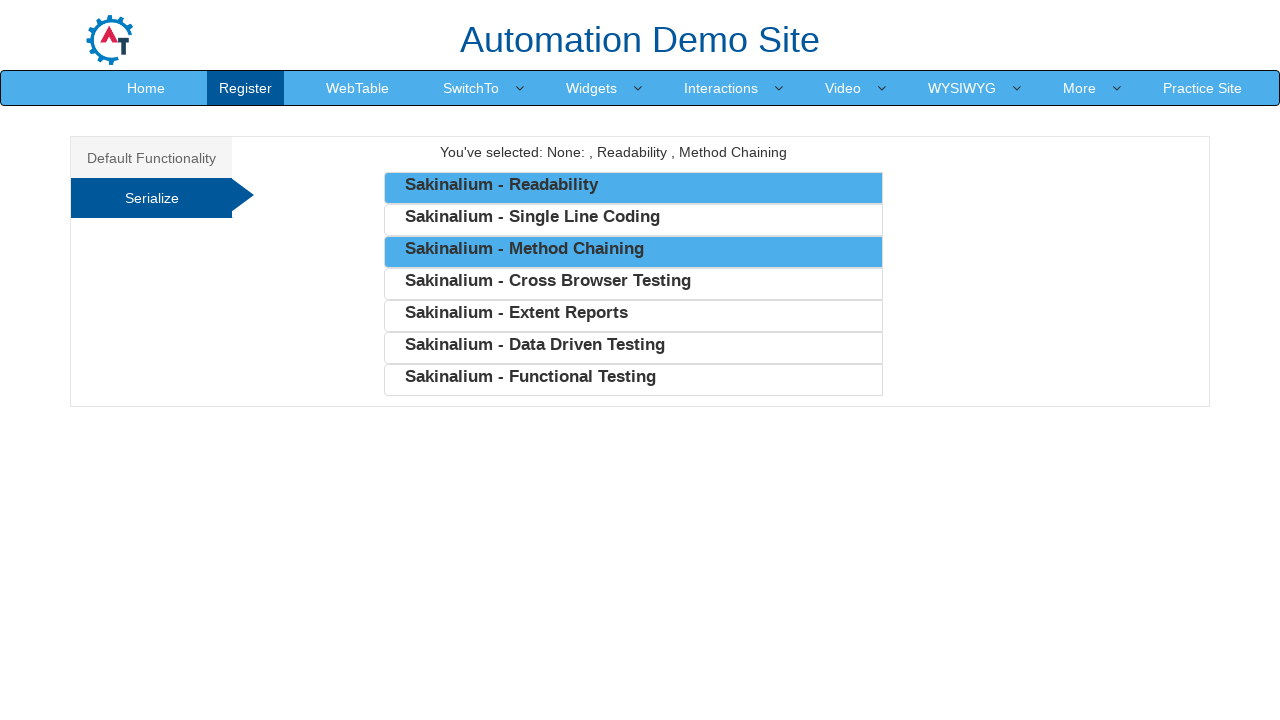

Ctrl+Clicked fifth list item to select it at (633, 316) on #Serialize > ul > li >> nth=4
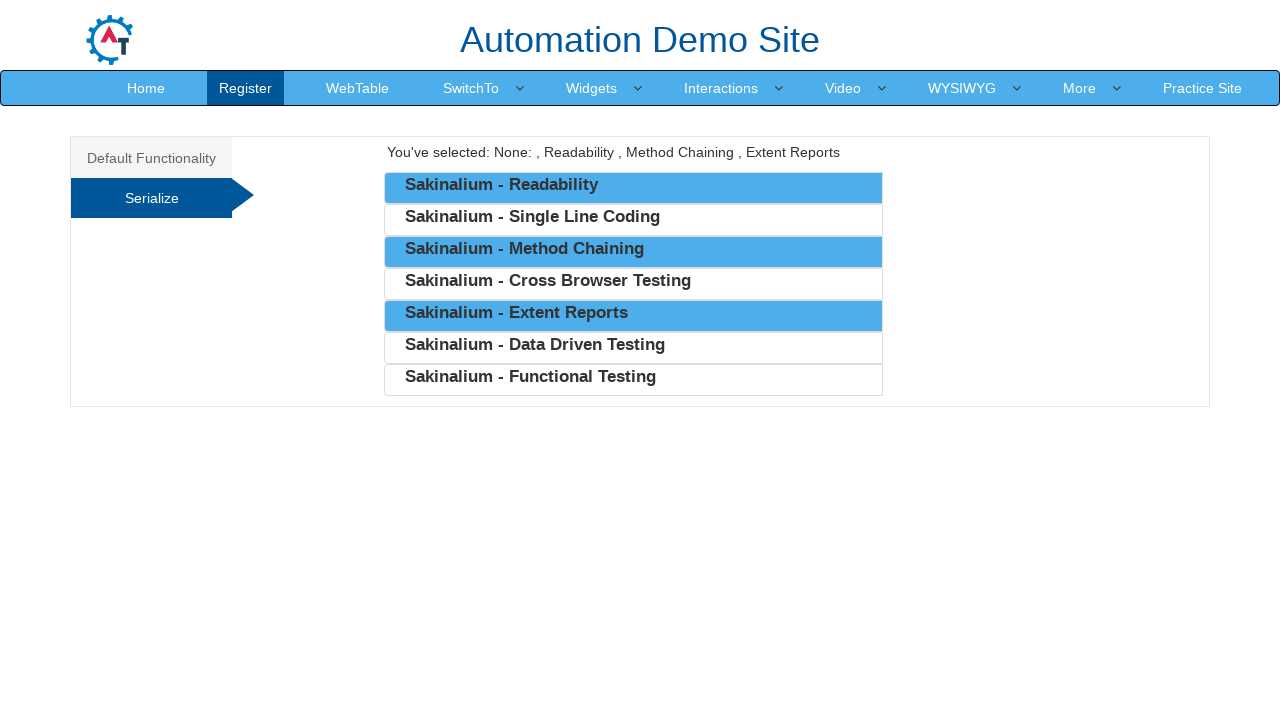

Released Control key to end multi-select mode
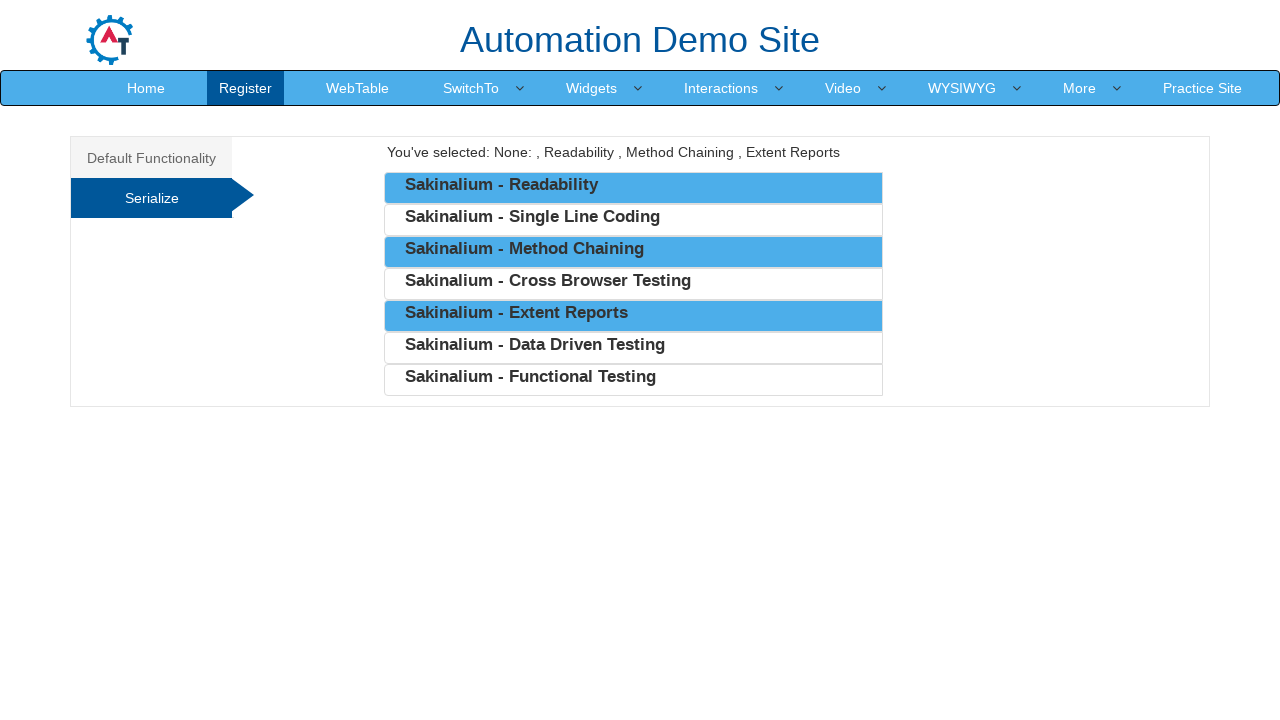

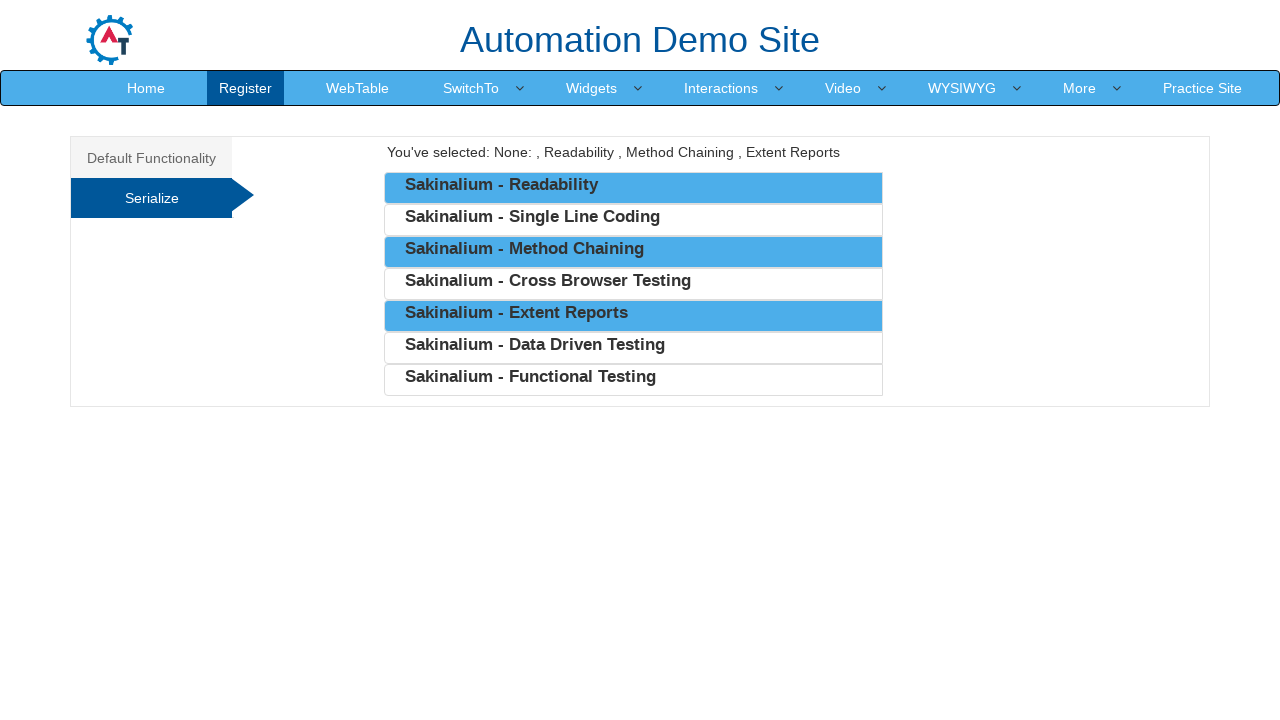